Tests right-click (context menu) functionality by performing a right-click action on a designated element on a jQuery context menu demo page.

Starting URL: https://swisnl.github.io/jQuery-contextMenu/demo.html

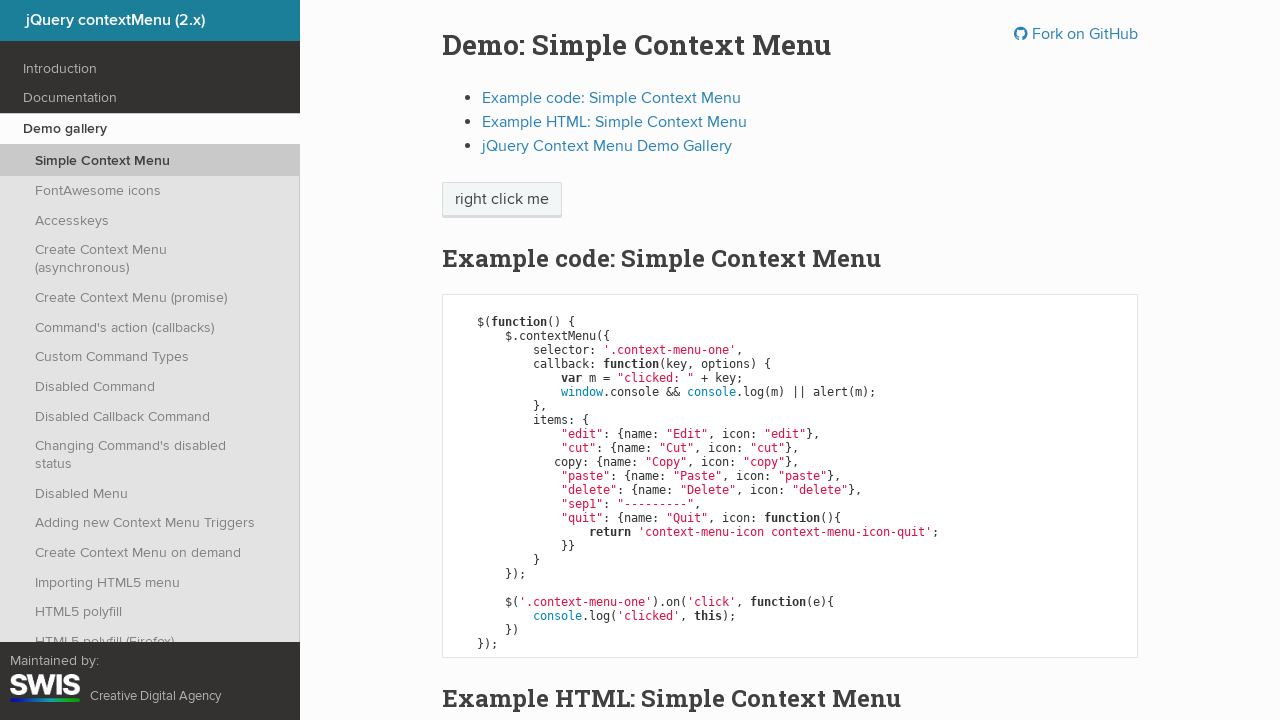

Right-click target element is visible
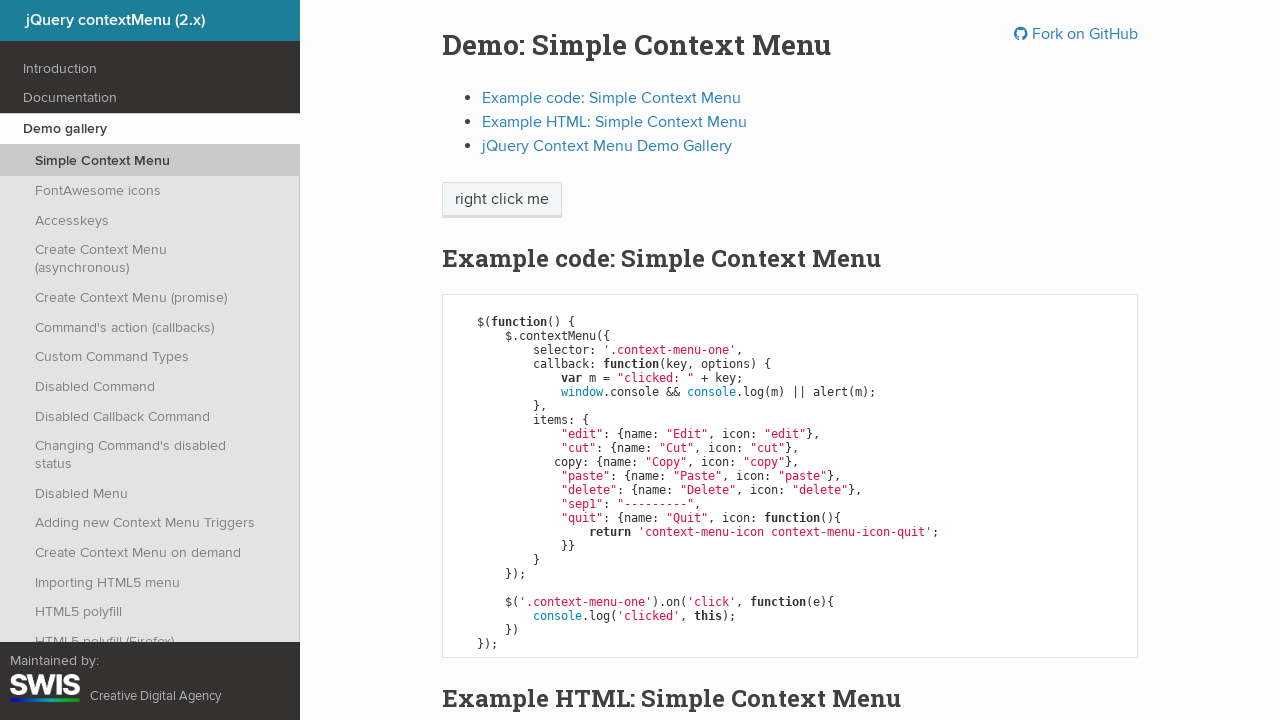

Performed right-click on target element at (502, 200) on xpath=//span[text()='right click me']
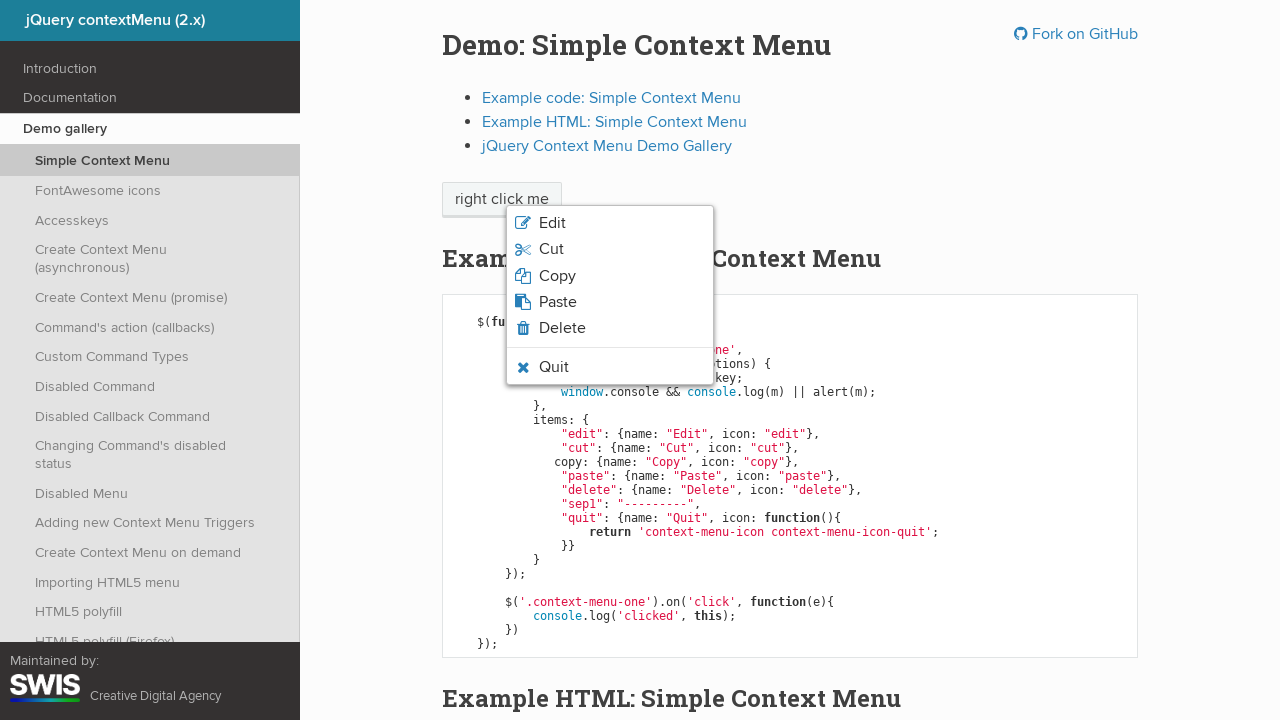

Context menu appeared
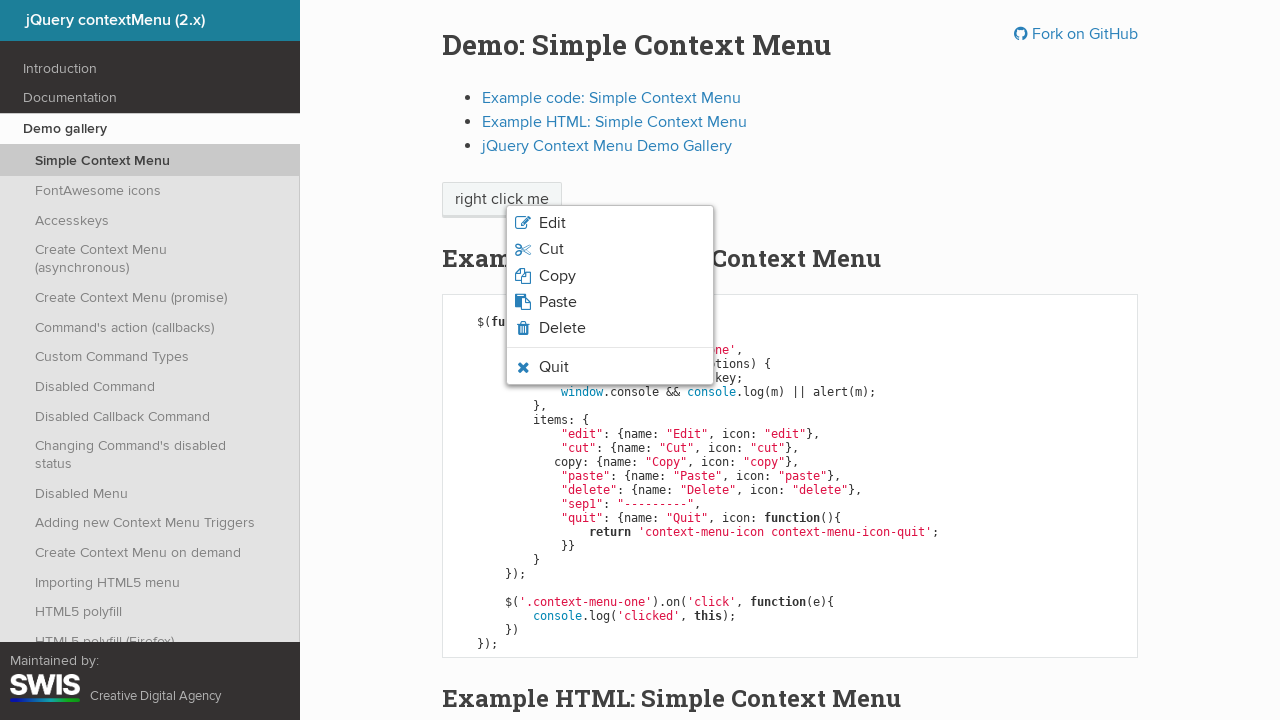

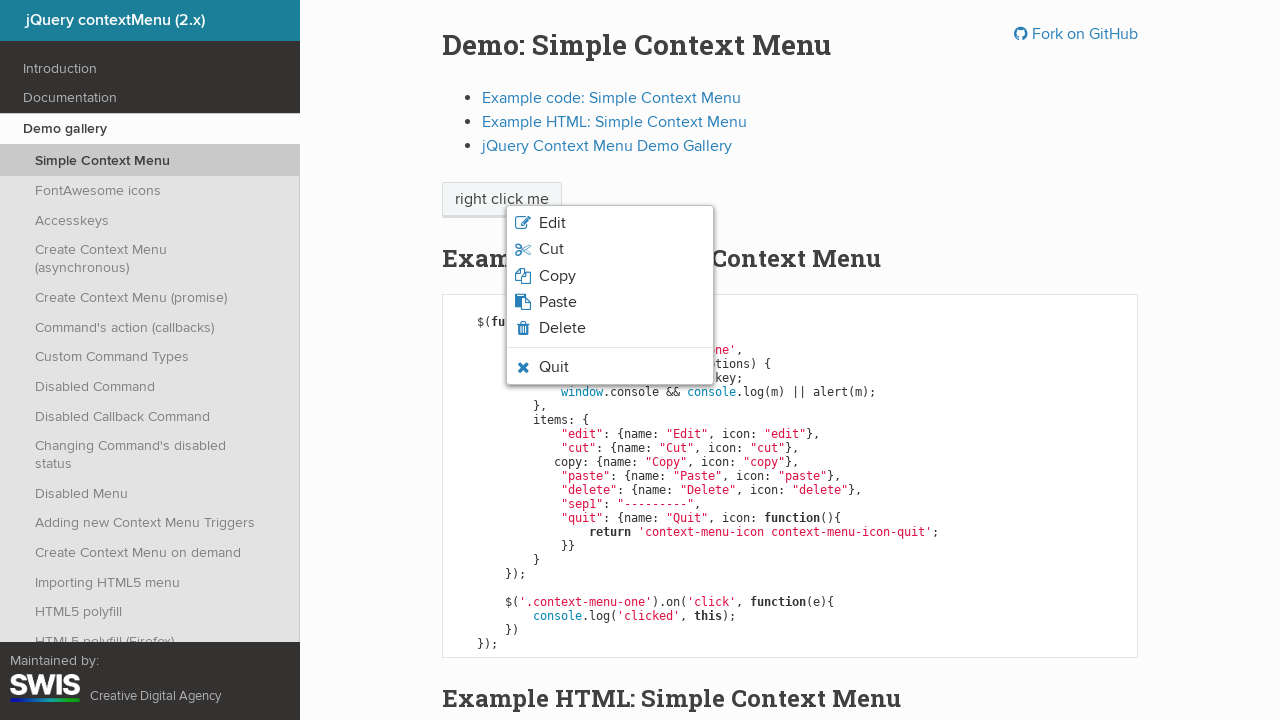